Searches for "Java" using the search box and submits the search

Starting URL: https://news.ycombinator.com/

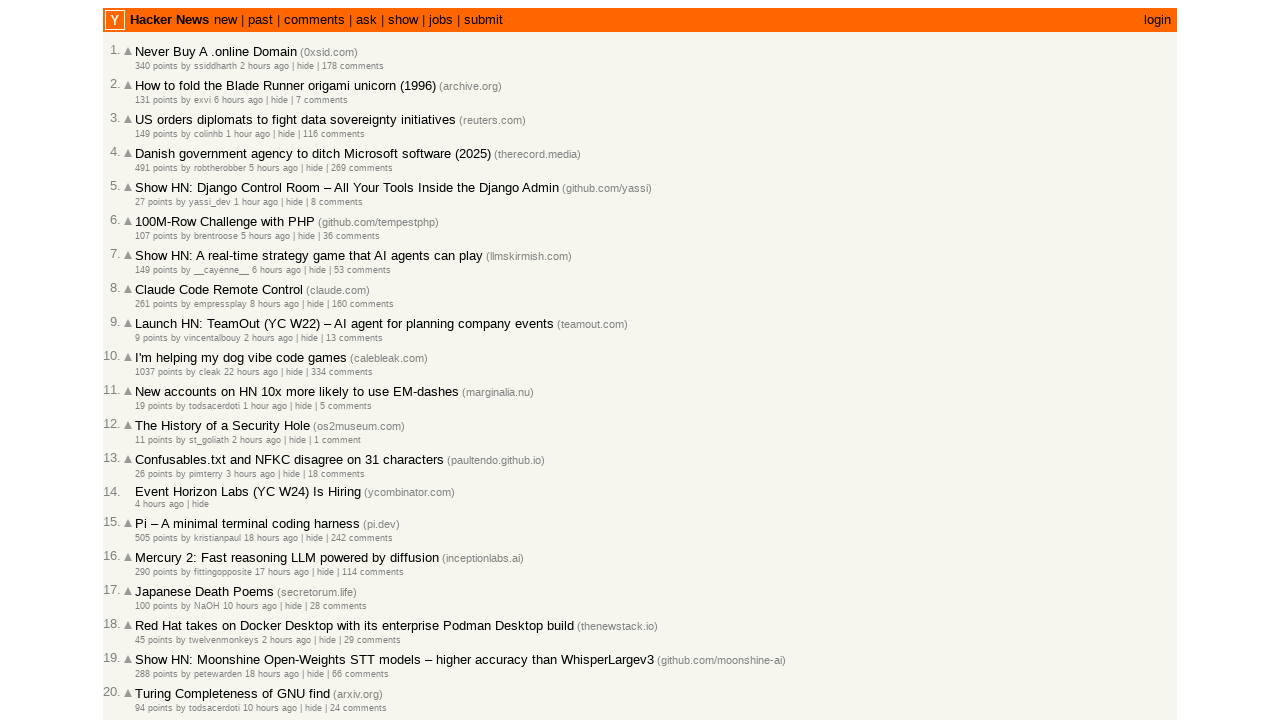

Filled search box with 'Java' on input[name='q']
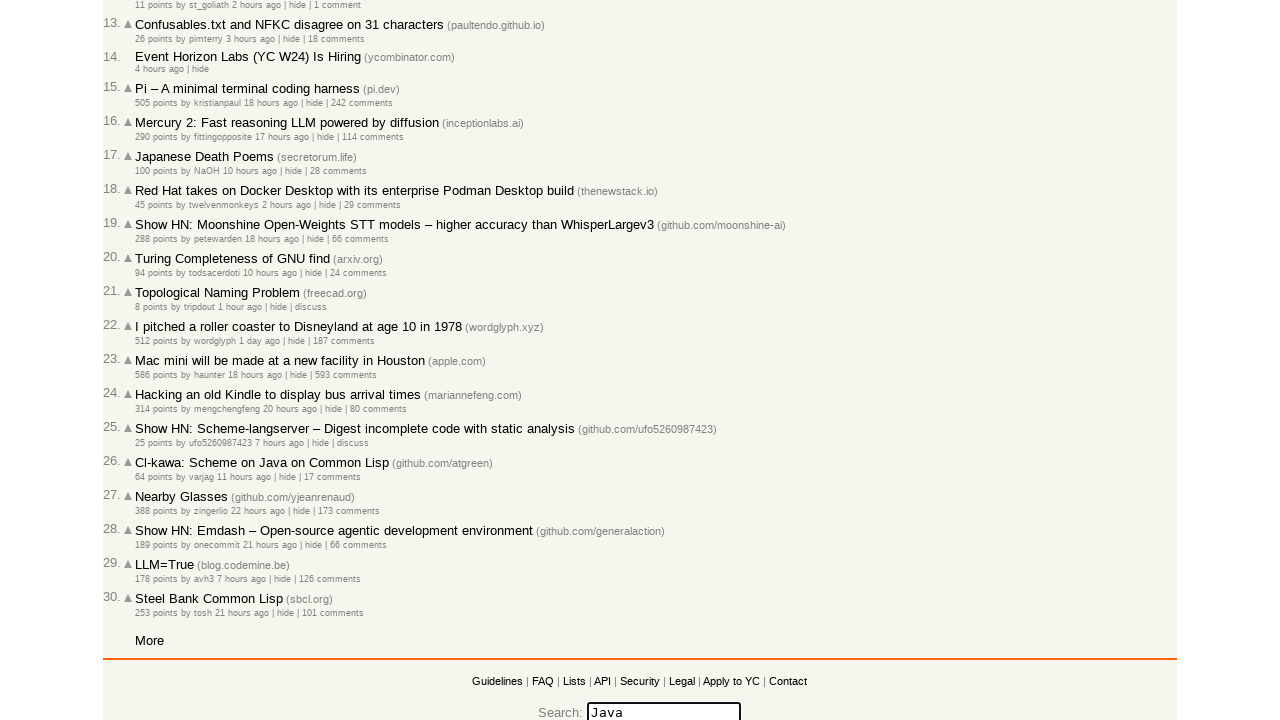

Submitted search for 'Java' by pressing Enter on input[name='q']
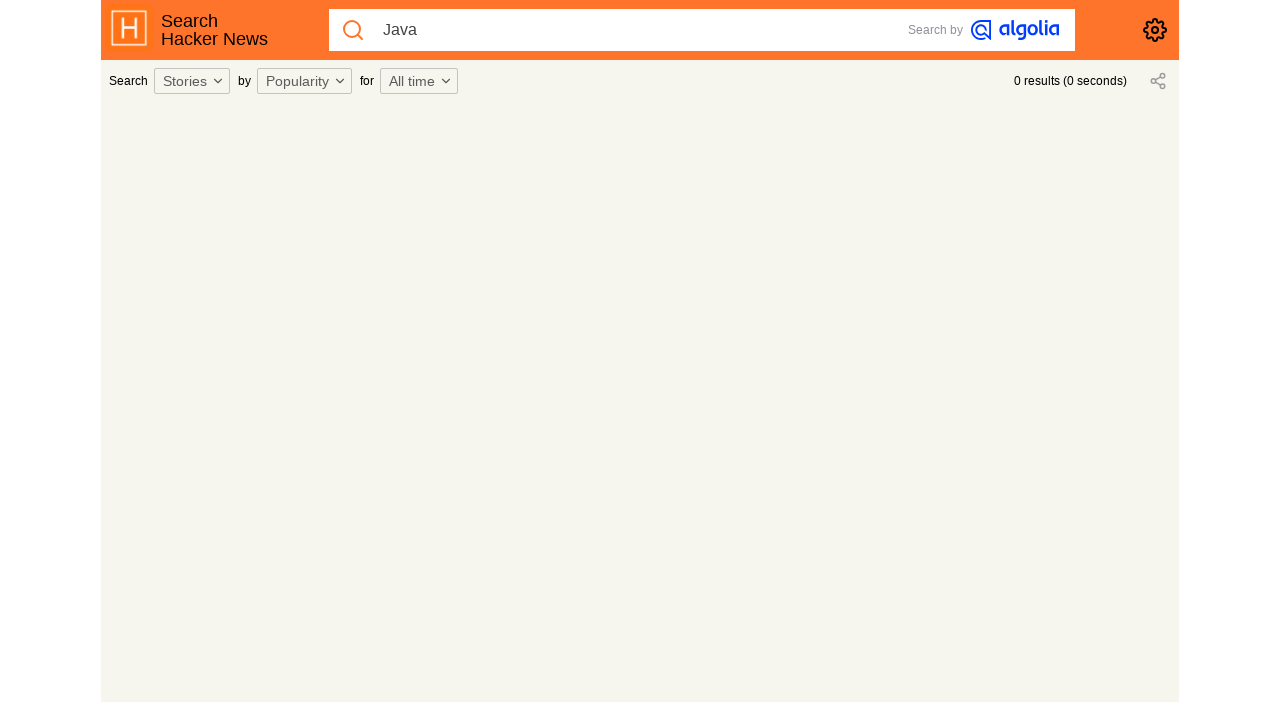

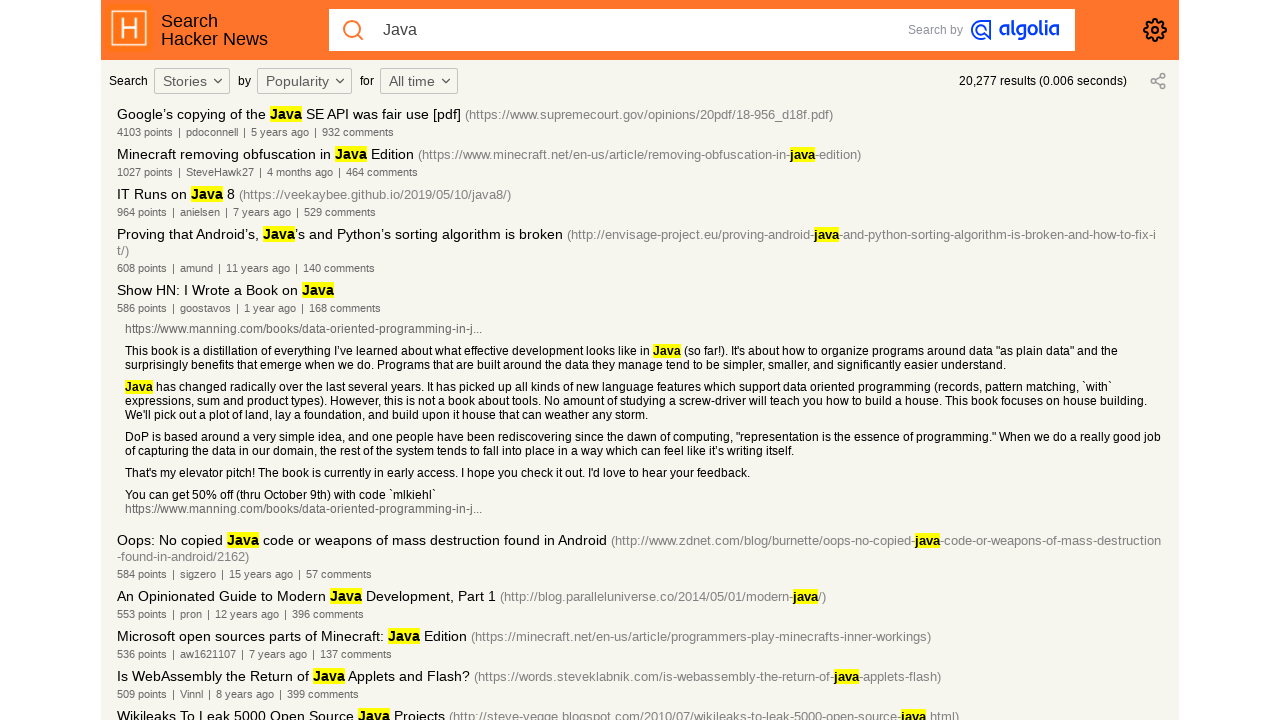